Tests form input functionality by filling in a name field and clicking a button to trigger an alert.

Starting URL: https://mdn.github.io/learning-area/tools-testing/cross-browser-testing/accessibility/native-keyboard-accessibility.html

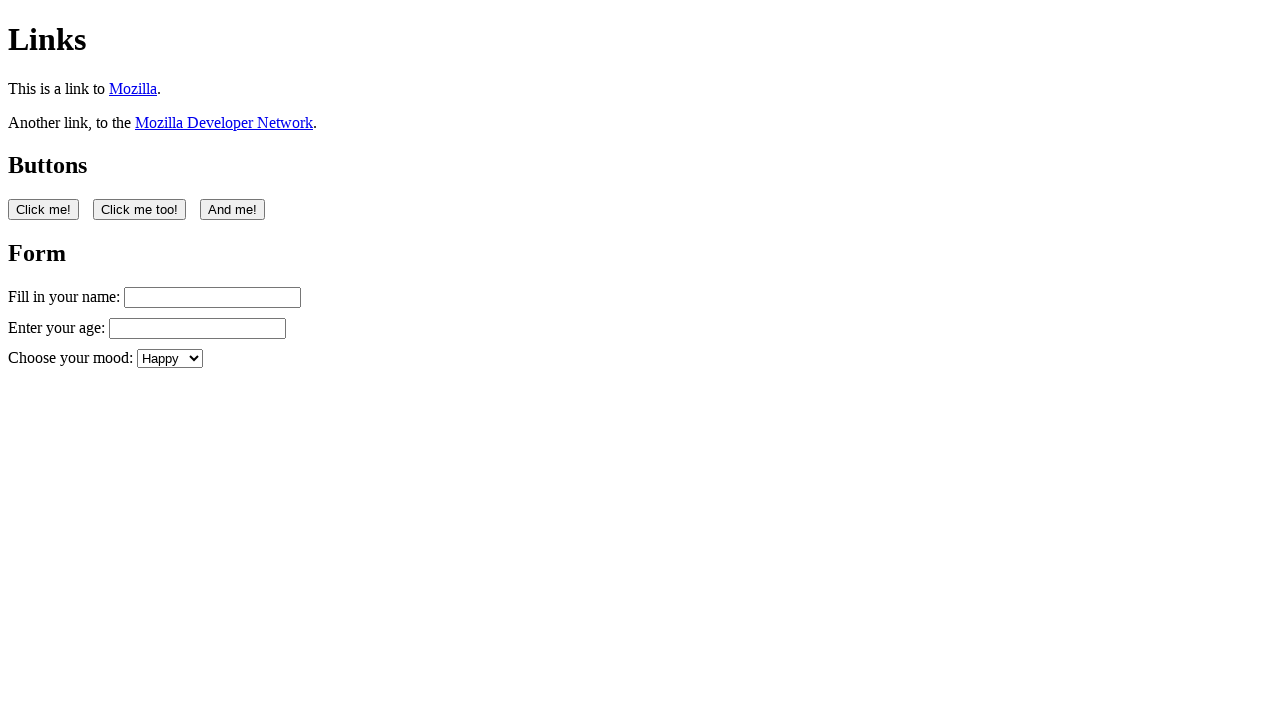

Filled name field with 'Filling in my form' on #name
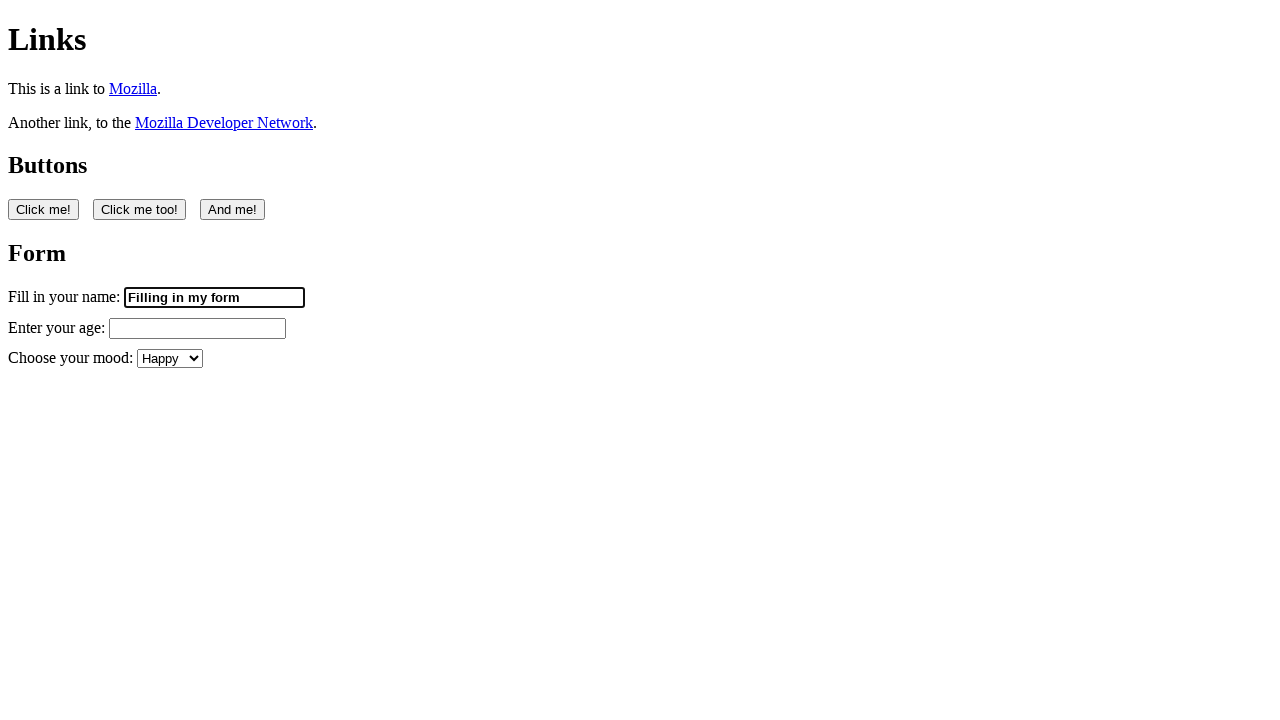

Clicked the first button to trigger alert at (44, 209) on button:nth-of-type(1)
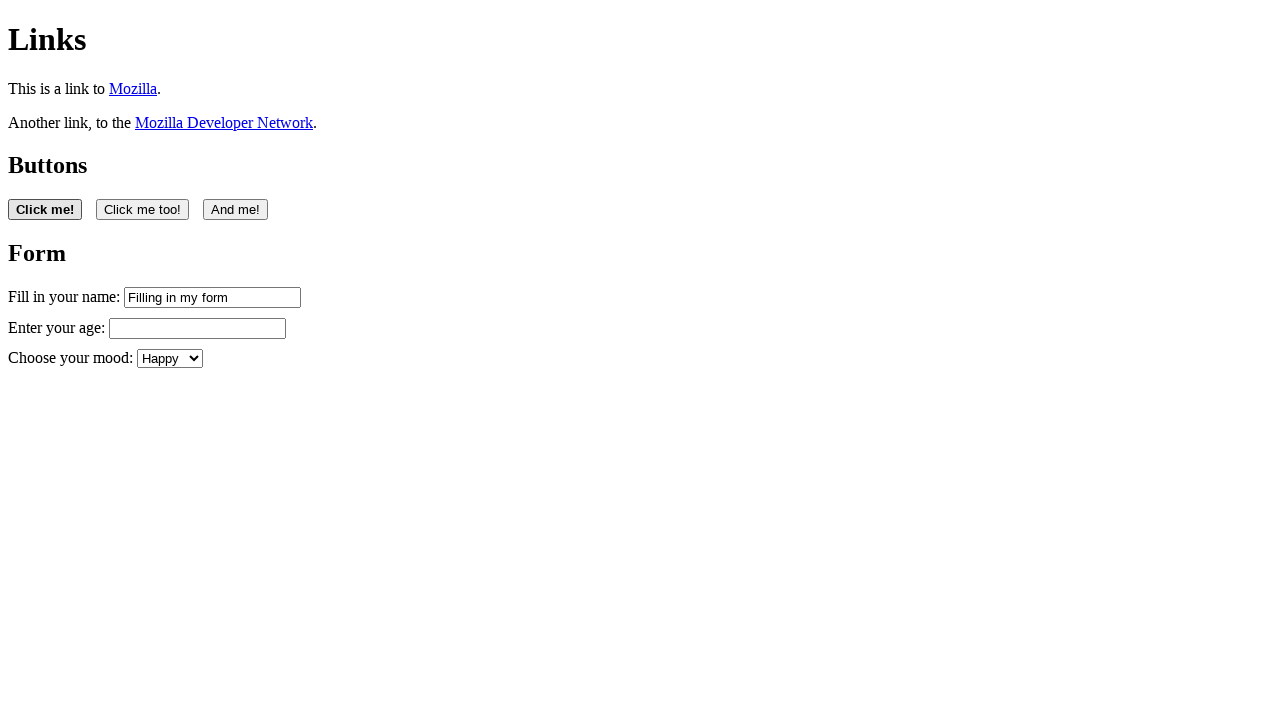

Set up dialog handler to accept alerts
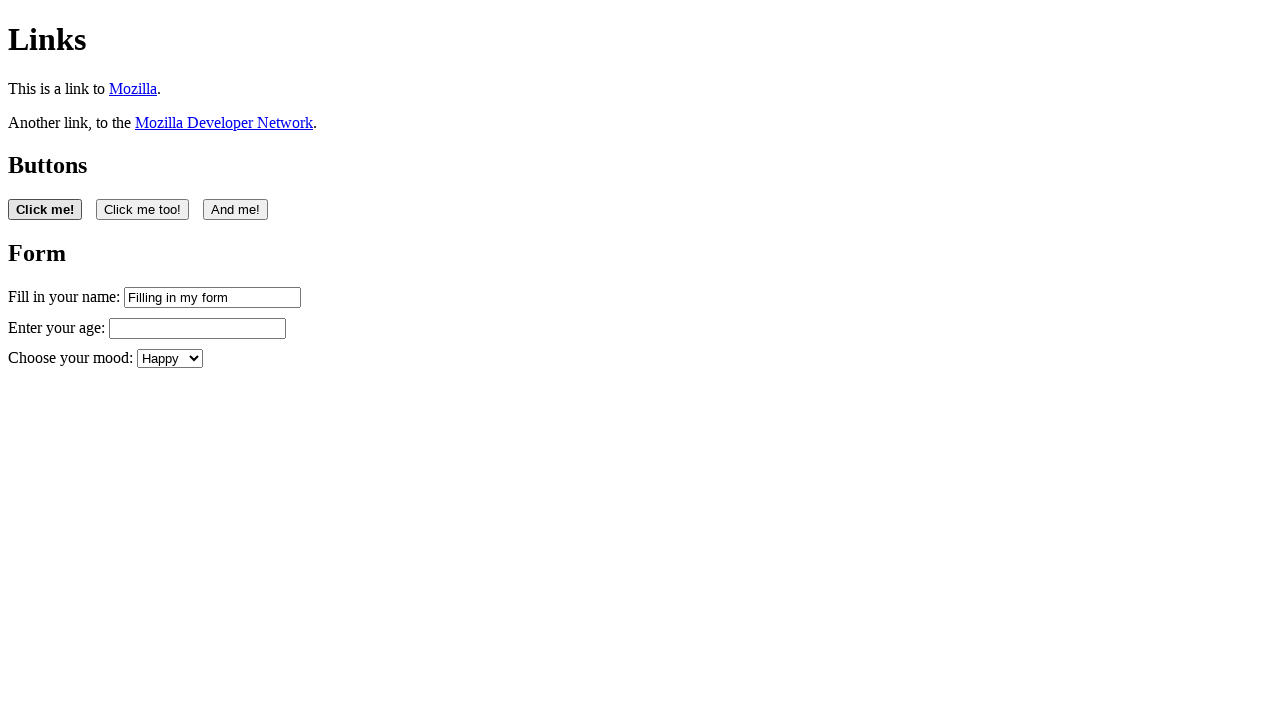

Waited 1000ms for interaction to complete
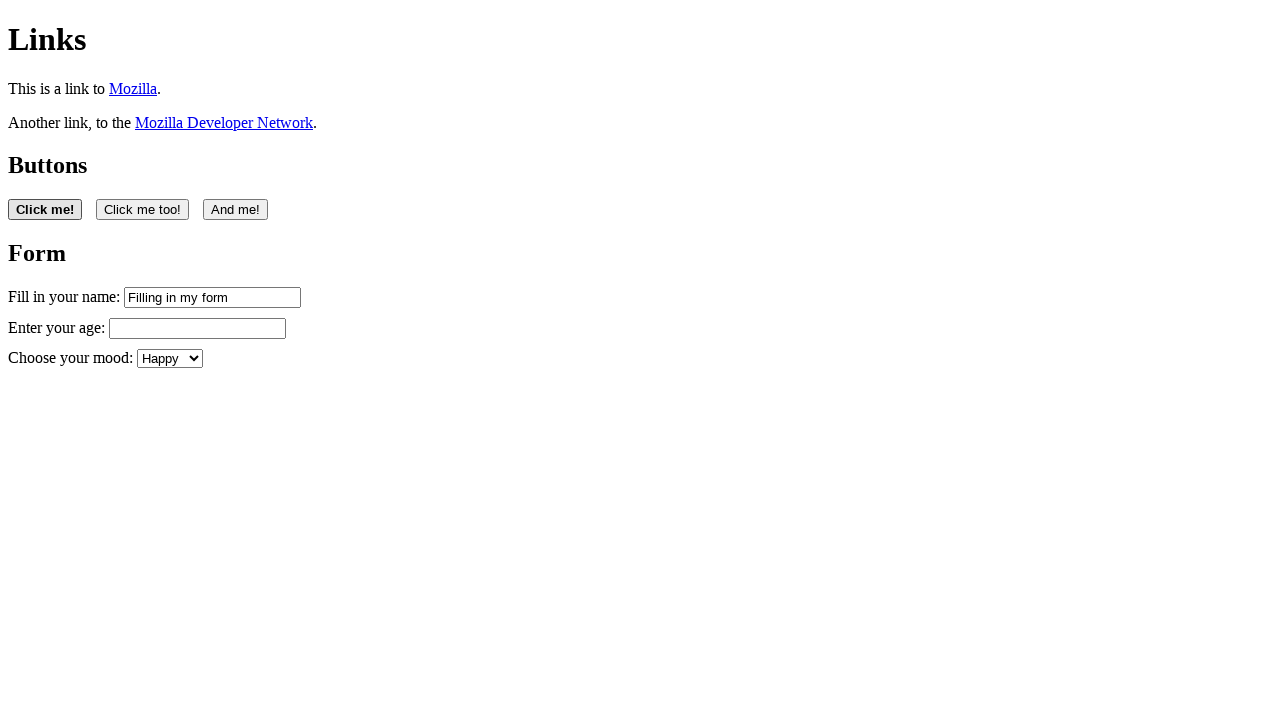

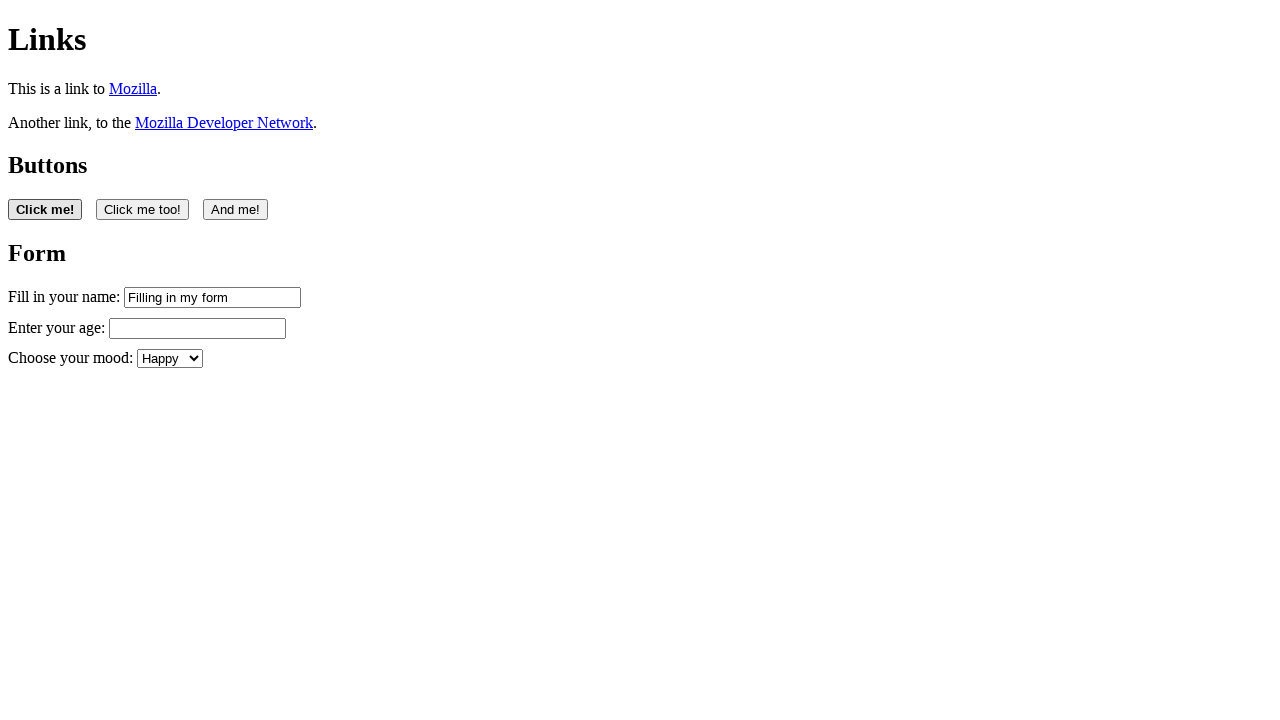